Solves a math problem on a web page by reading a value, calculating the result using a mathematical formula, filling in the answer, selecting checkboxes and radio buttons, and submitting the form

Starting URL: https://suninjuly.github.io/math.html

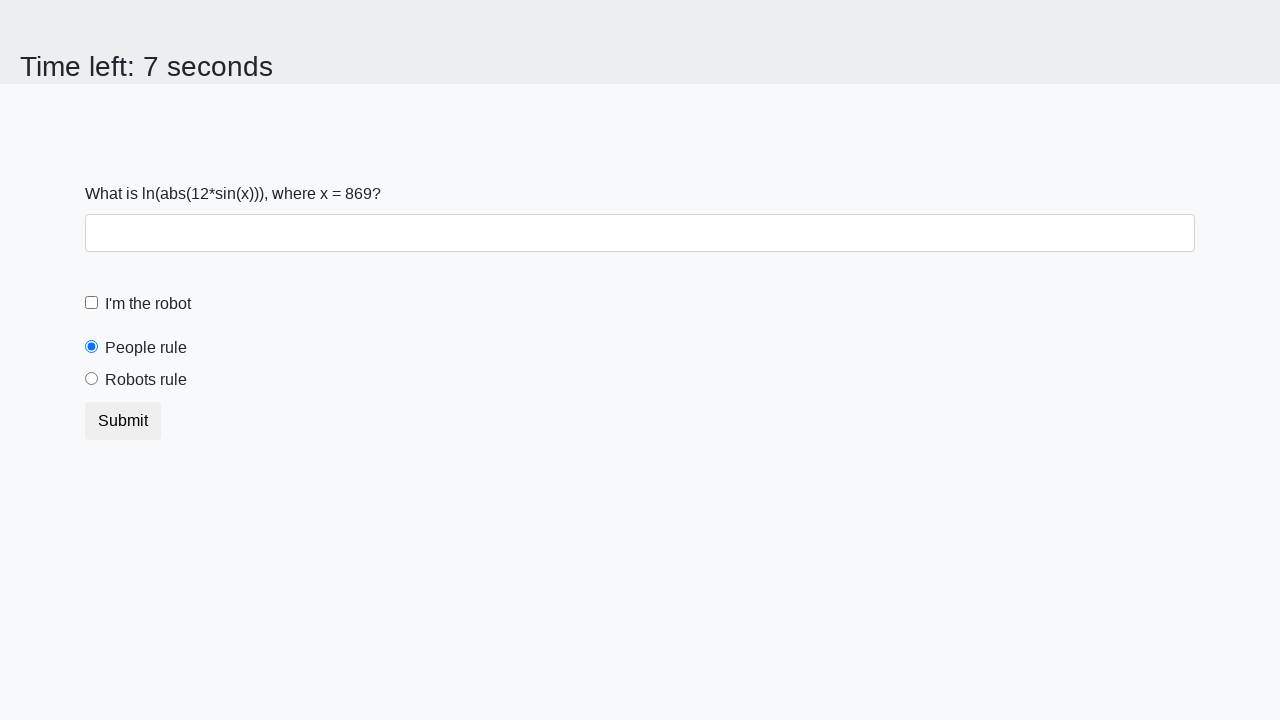

Located the input value element
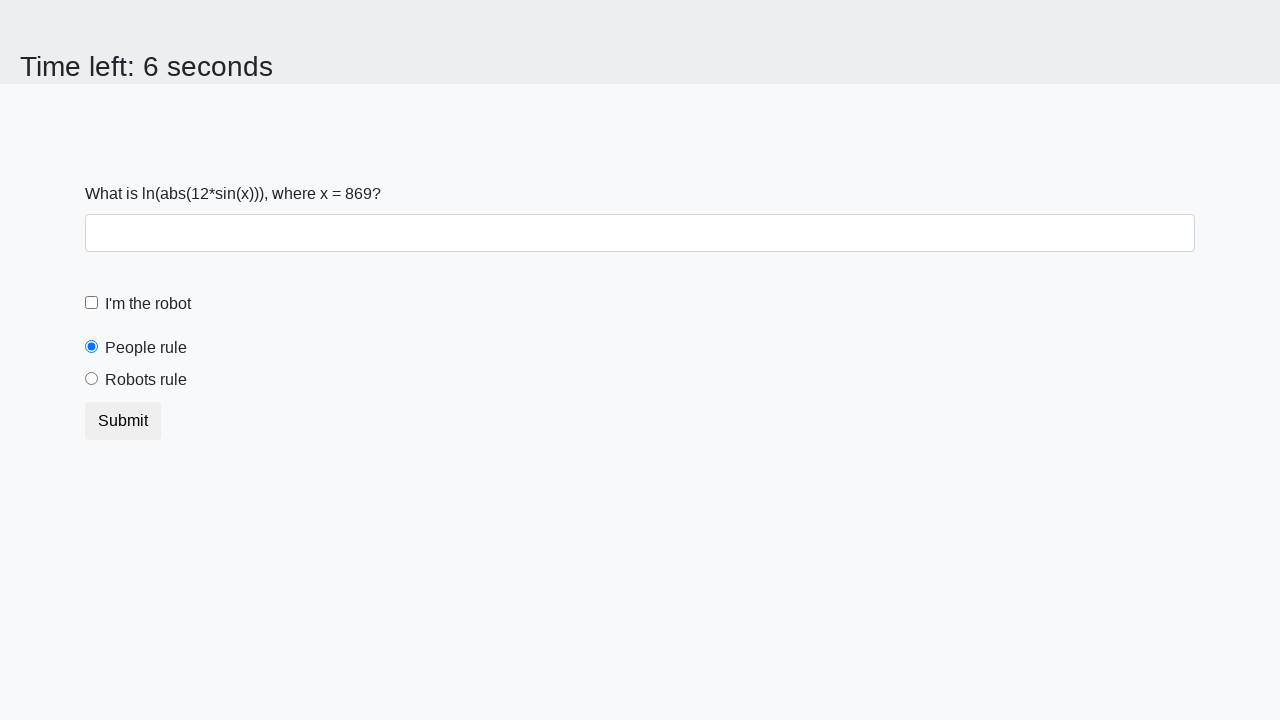

Extracted the value from the input element
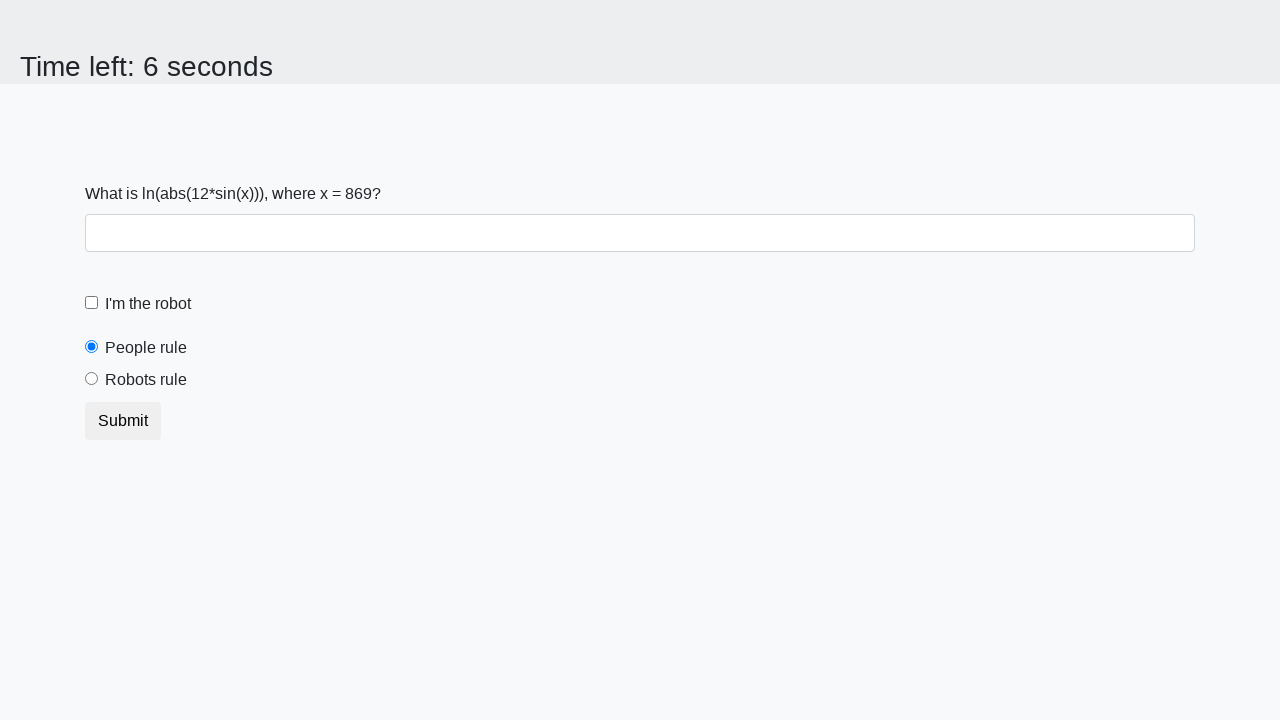

Calculated the result using formula: log(abs(12*sin(869))) = 2.422498211945672
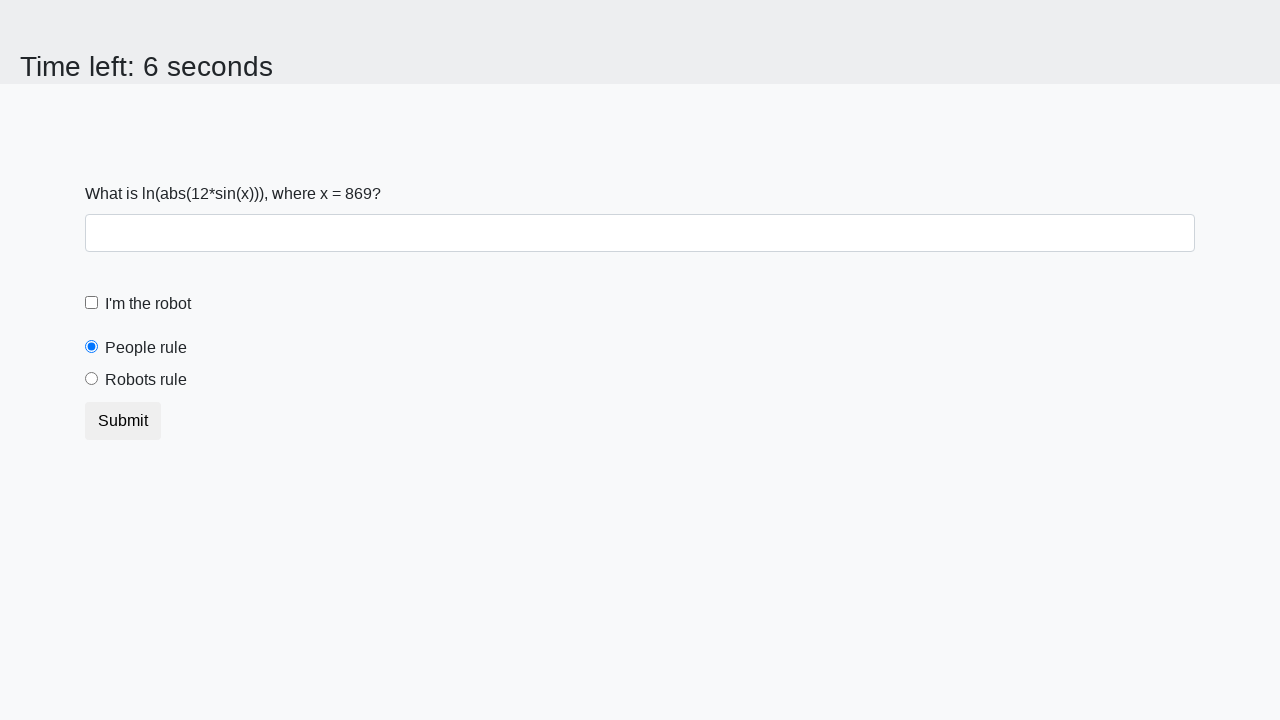

Filled the answer field with calculated value: 2.422498211945672 on #answer
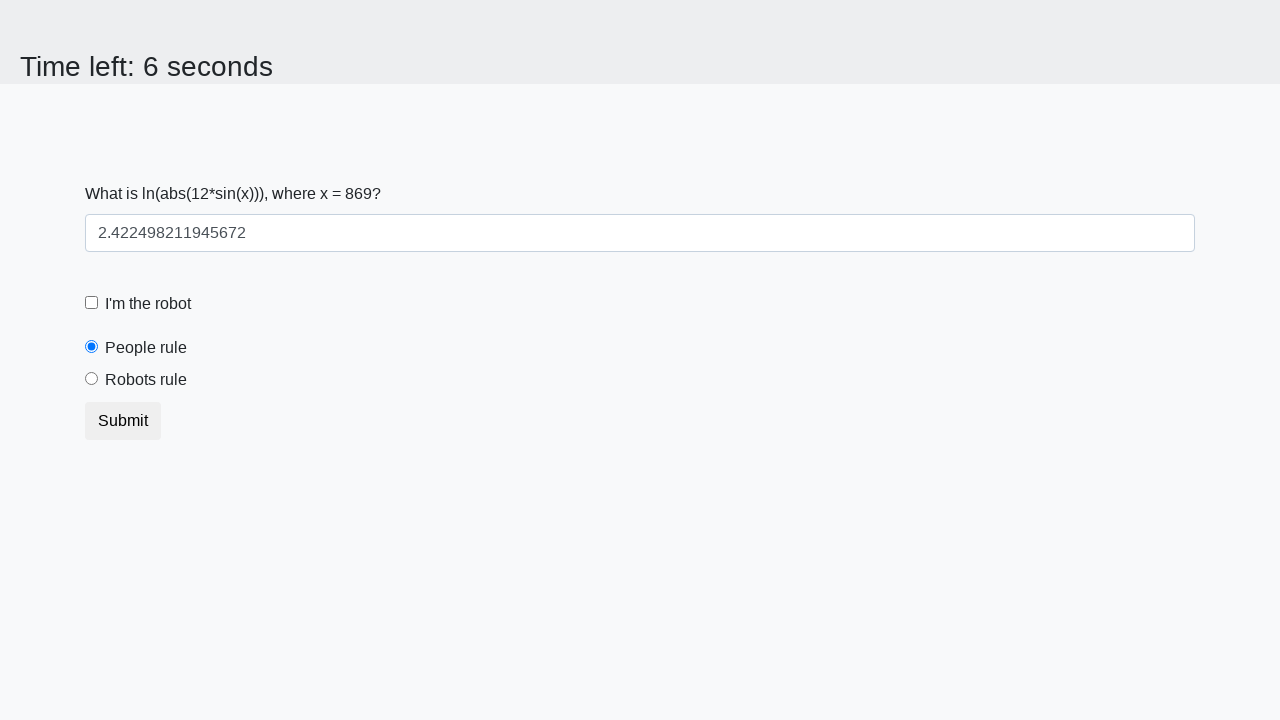

Checked the robot checkbox at (92, 303) on #robotCheckbox.form-check-input
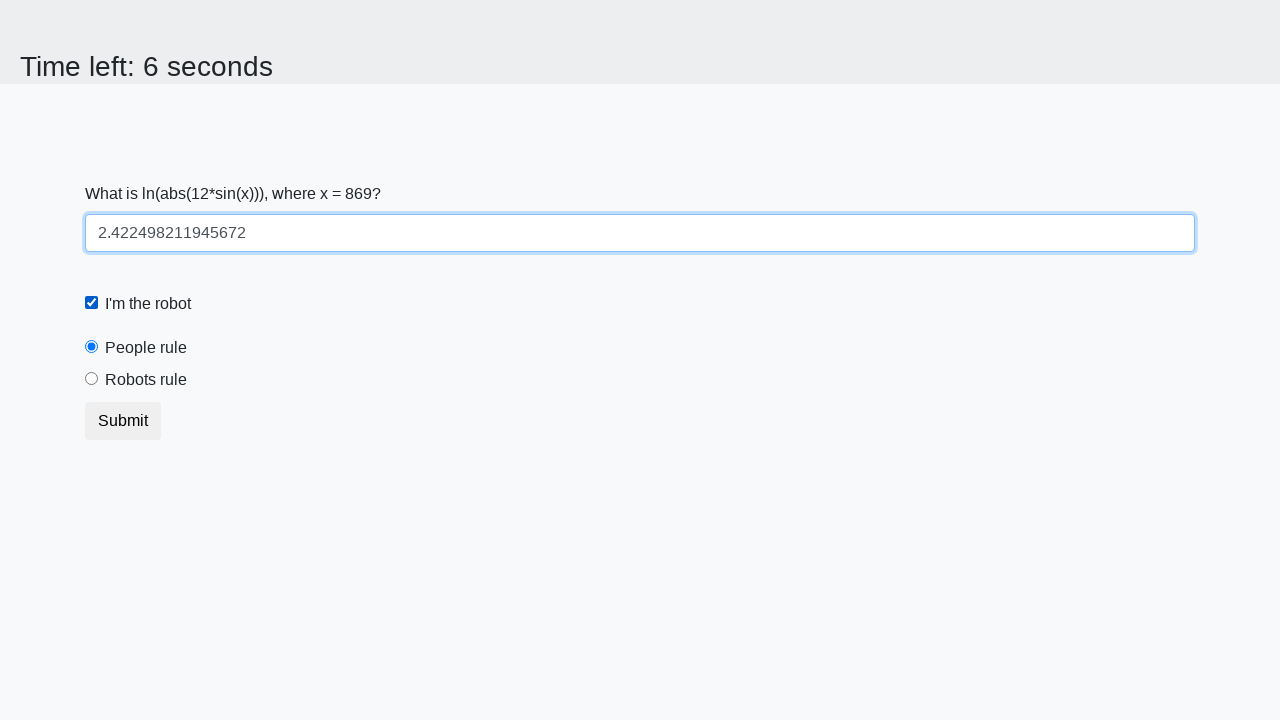

Selected the robots rule radio button at (146, 380) on [for='robotsRule']
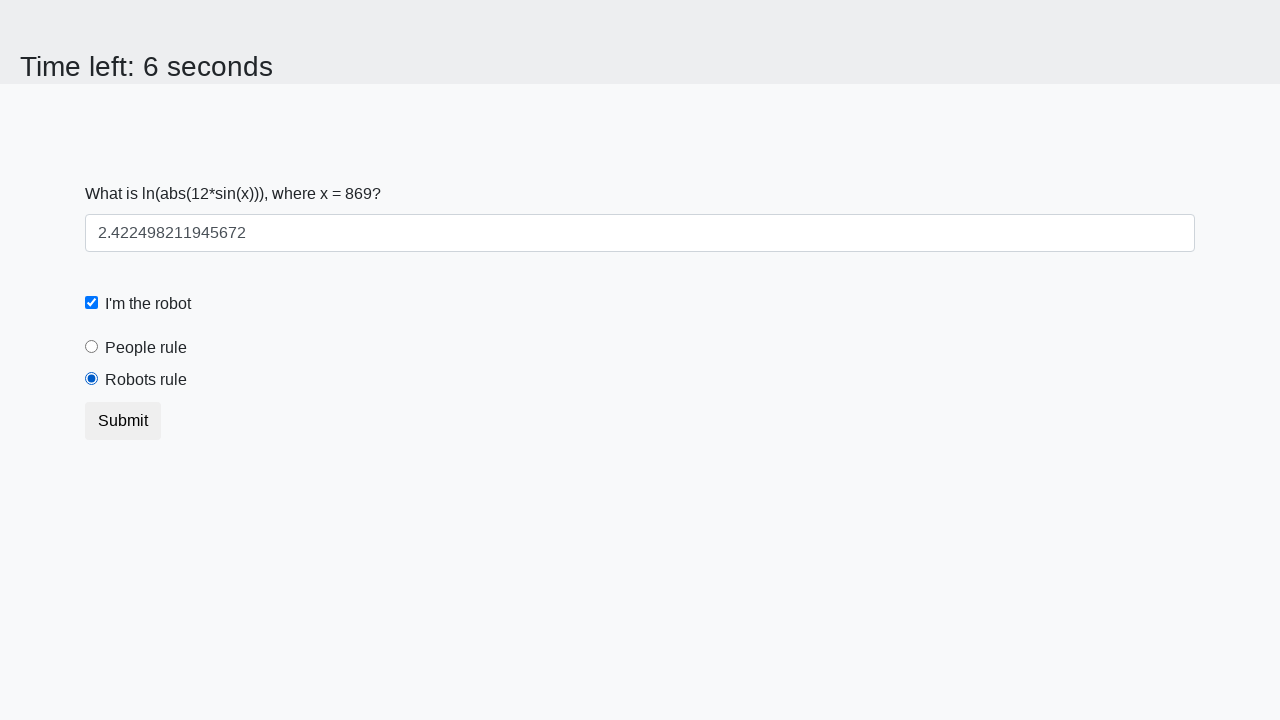

Clicked the submit button to submit the form at (123, 421) on .btn.btn-default
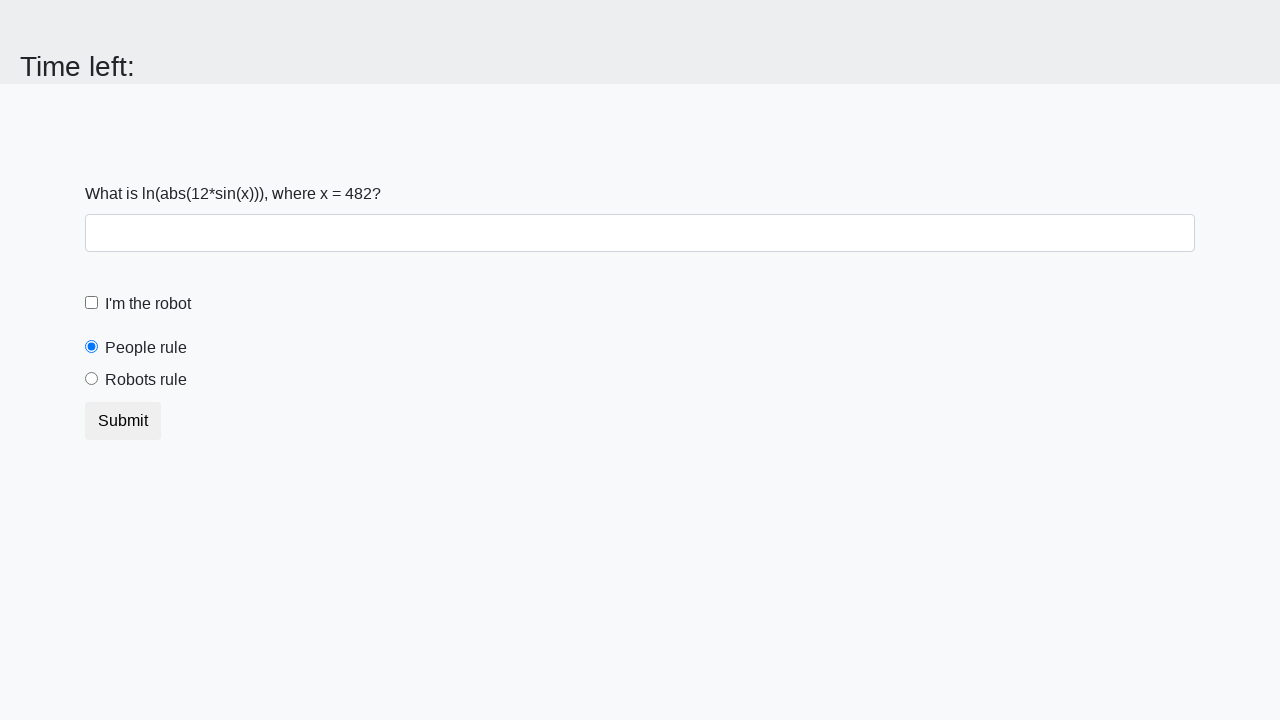

Waited 1000ms for form submission to process
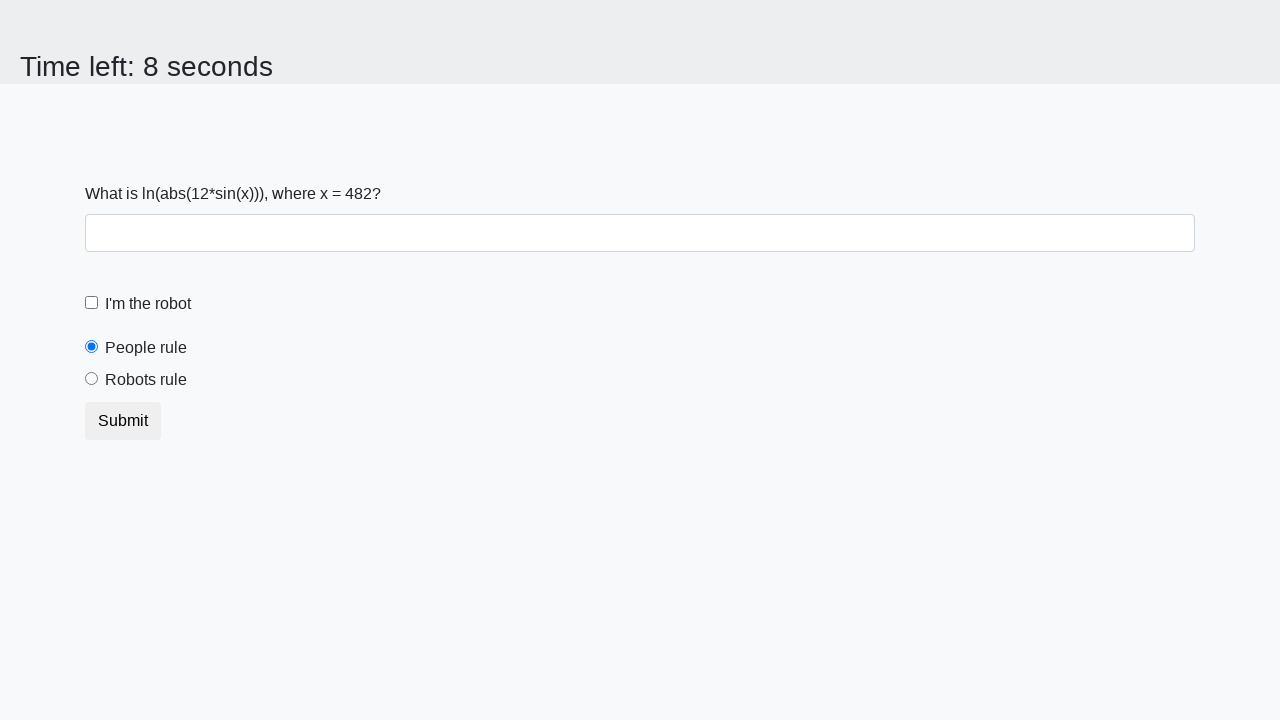

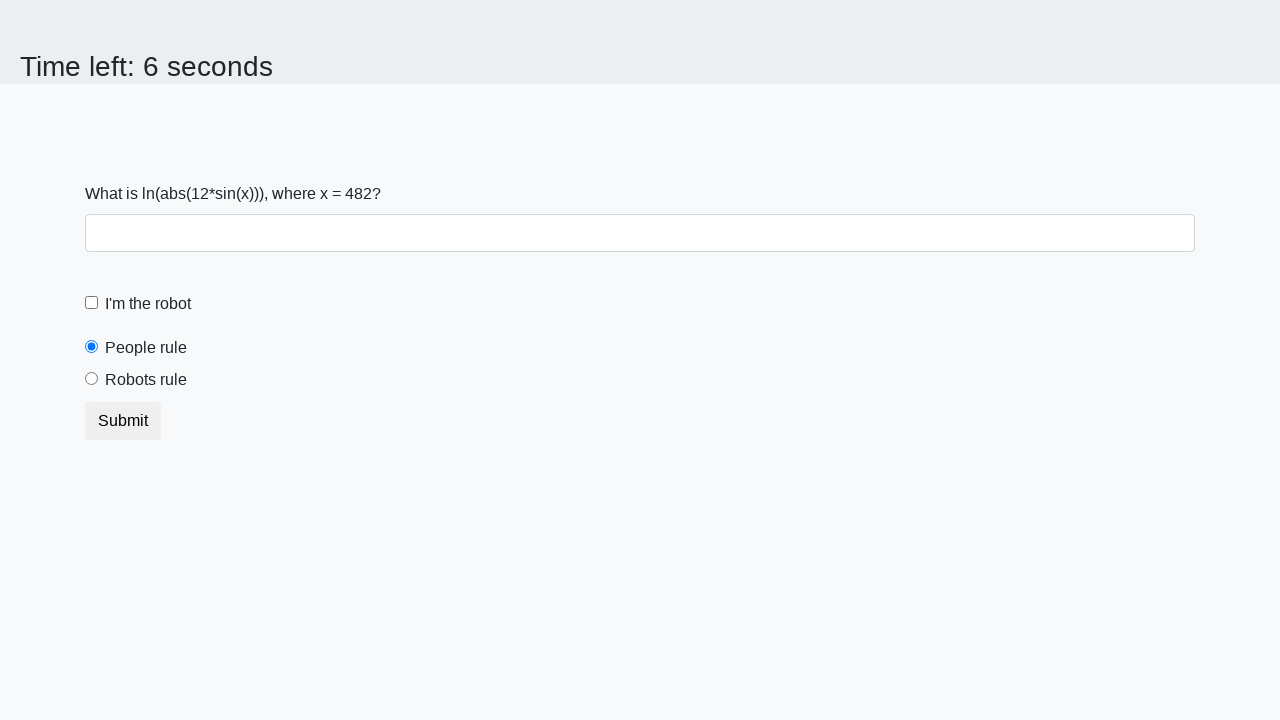